Tests shopping cart pricing by adding multiple products (2 Stuffed Frog, 5 Fluffy Bunny, 3 Valentine Bear), then verifying individual prices, subtotals, and total calculations.

Starting URL: https://jupiter.cloud.planittesting.com

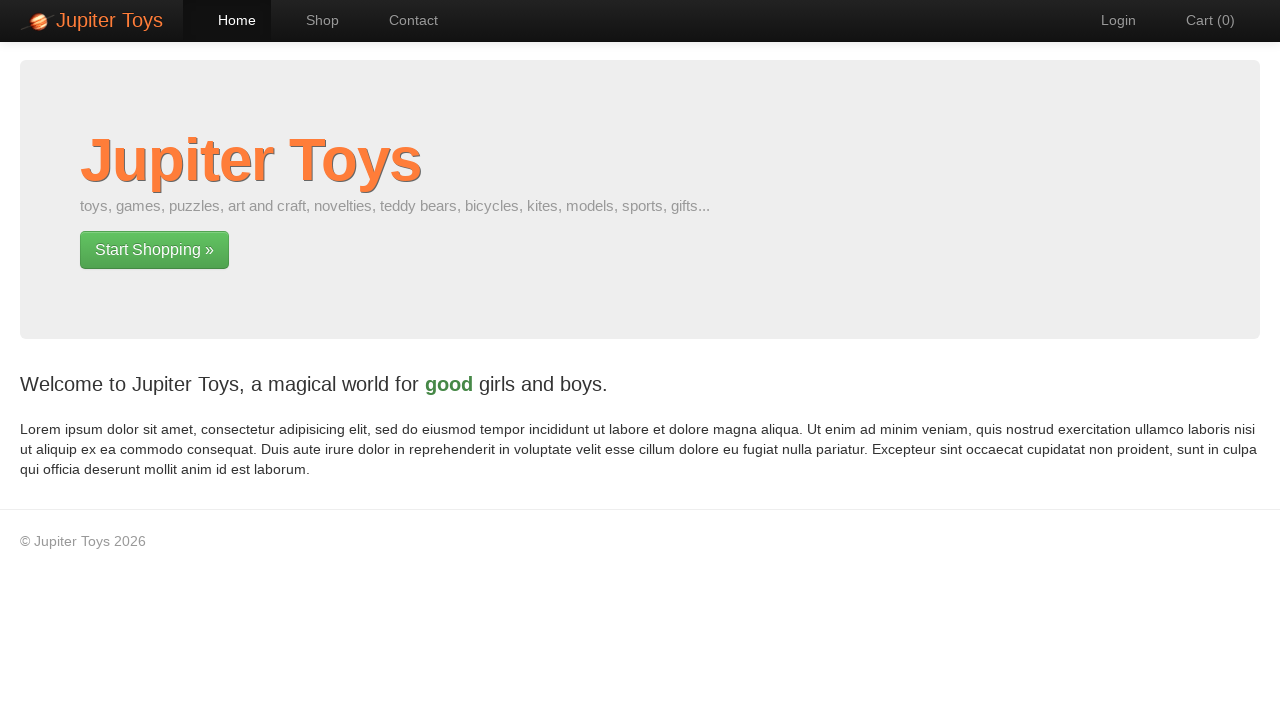

Clicked 'Shop' link to navigate to shop page at (312, 20) on text=Shop
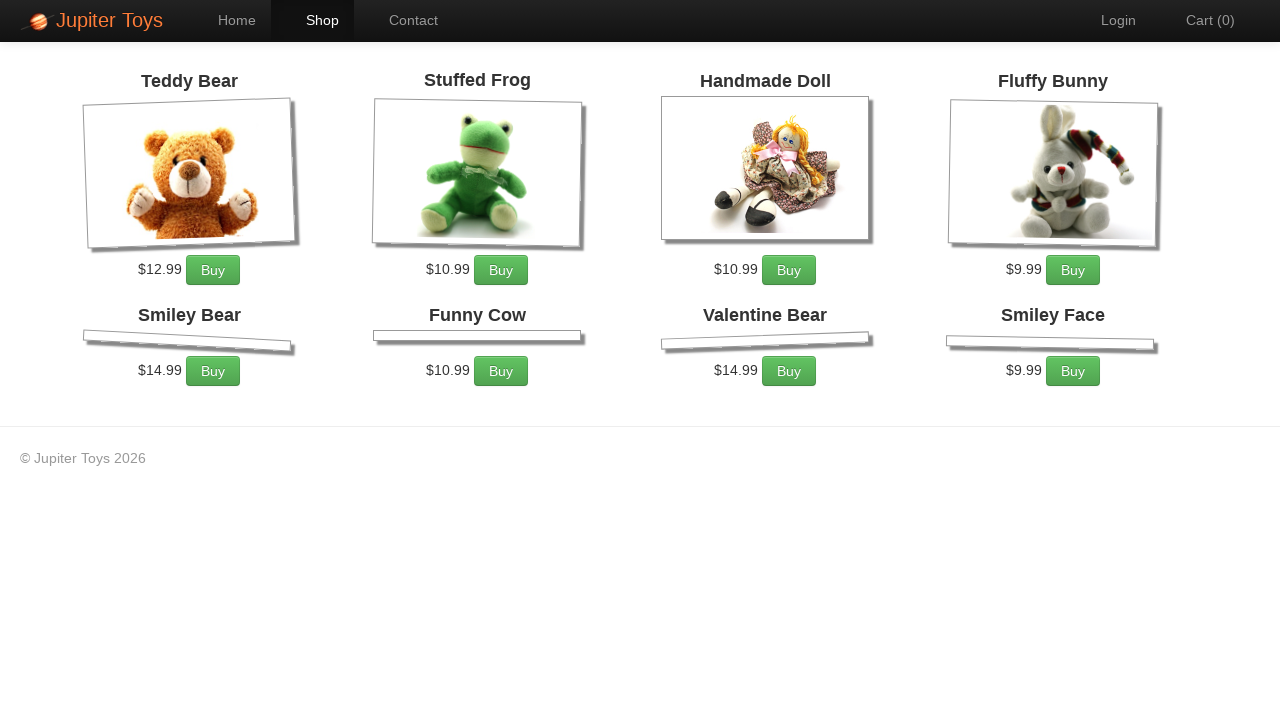

Products loaded successfully
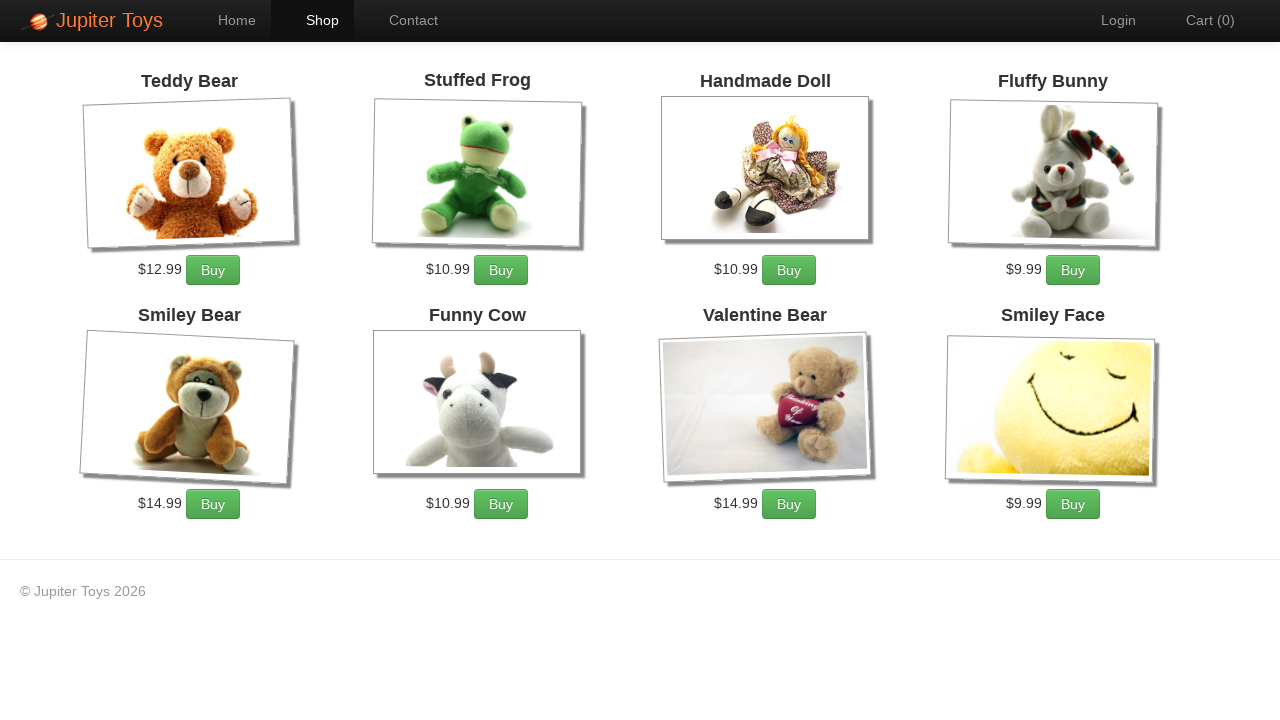

Located 'Buy' button for Stuffed Frog product
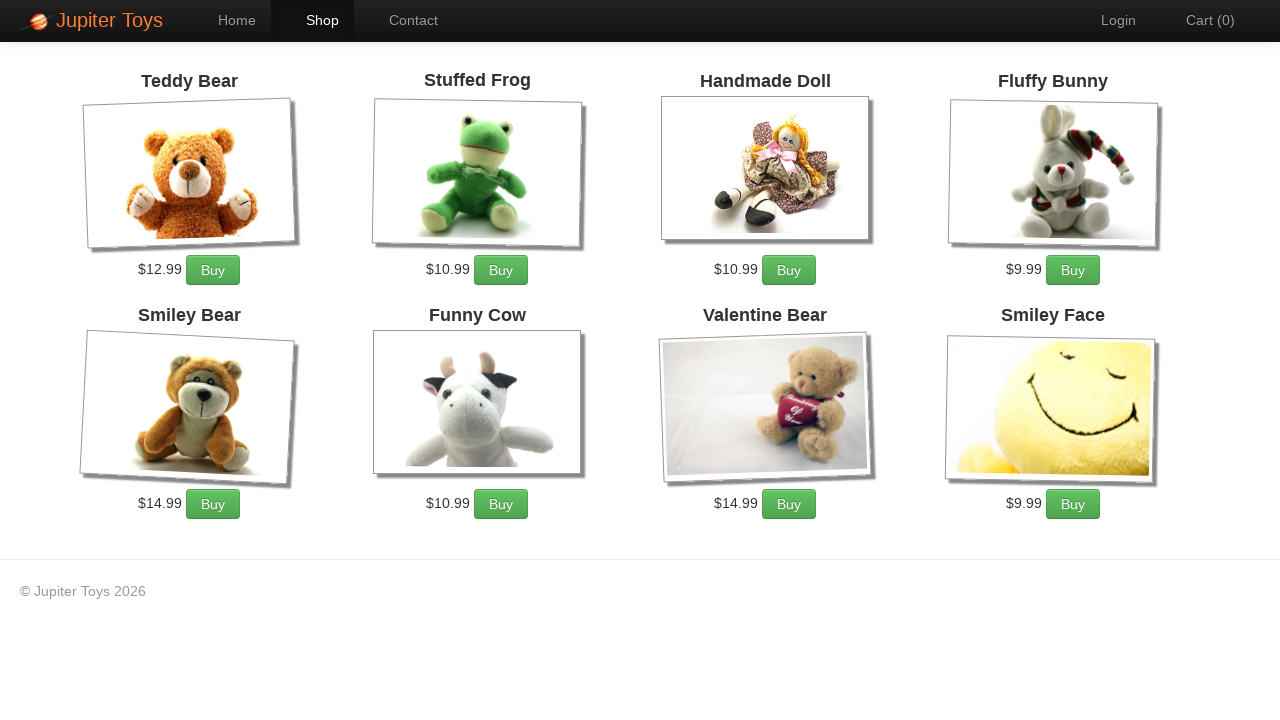

Clicked 'Buy' for Stuffed Frog (1st time) at (501, 270) on li:has(h4:text('Stuffed Frog')) a:text('Buy')
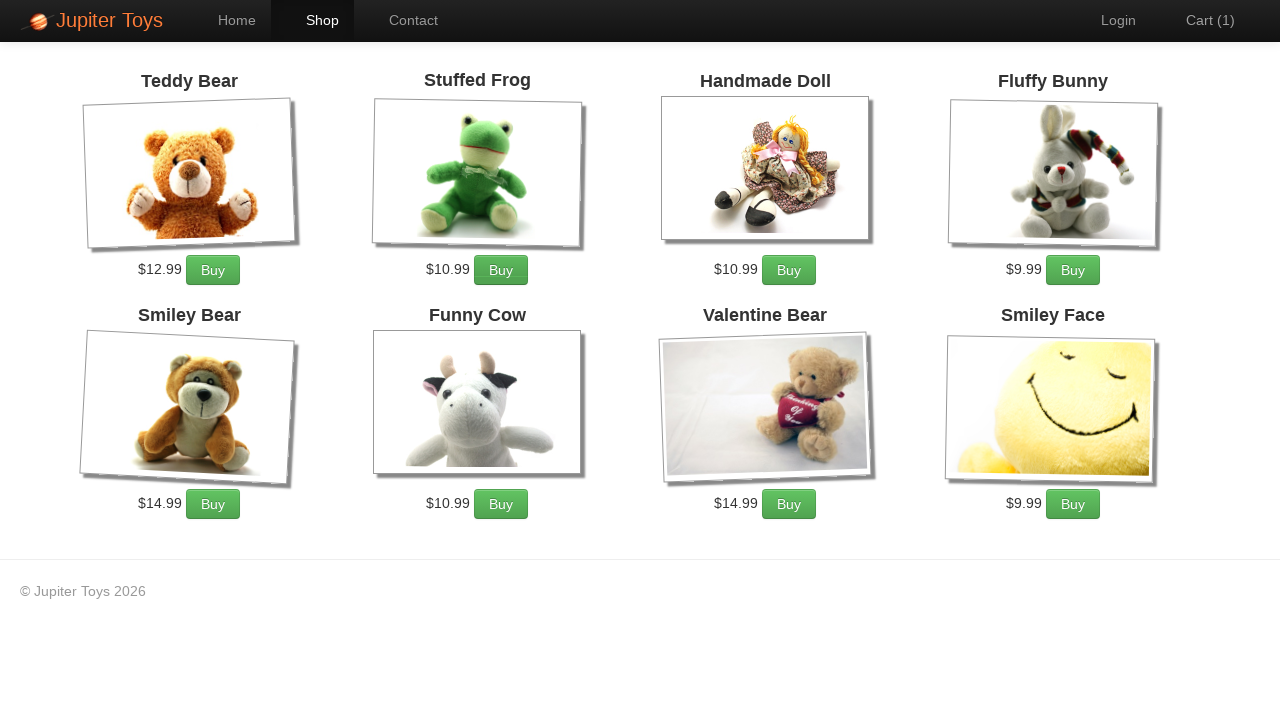

Clicked 'Buy' for Stuffed Frog (2nd time) - Added 2 Stuffed Frogs to cart at (501, 270) on li:has(h4:text('Stuffed Frog')) a:text('Buy')
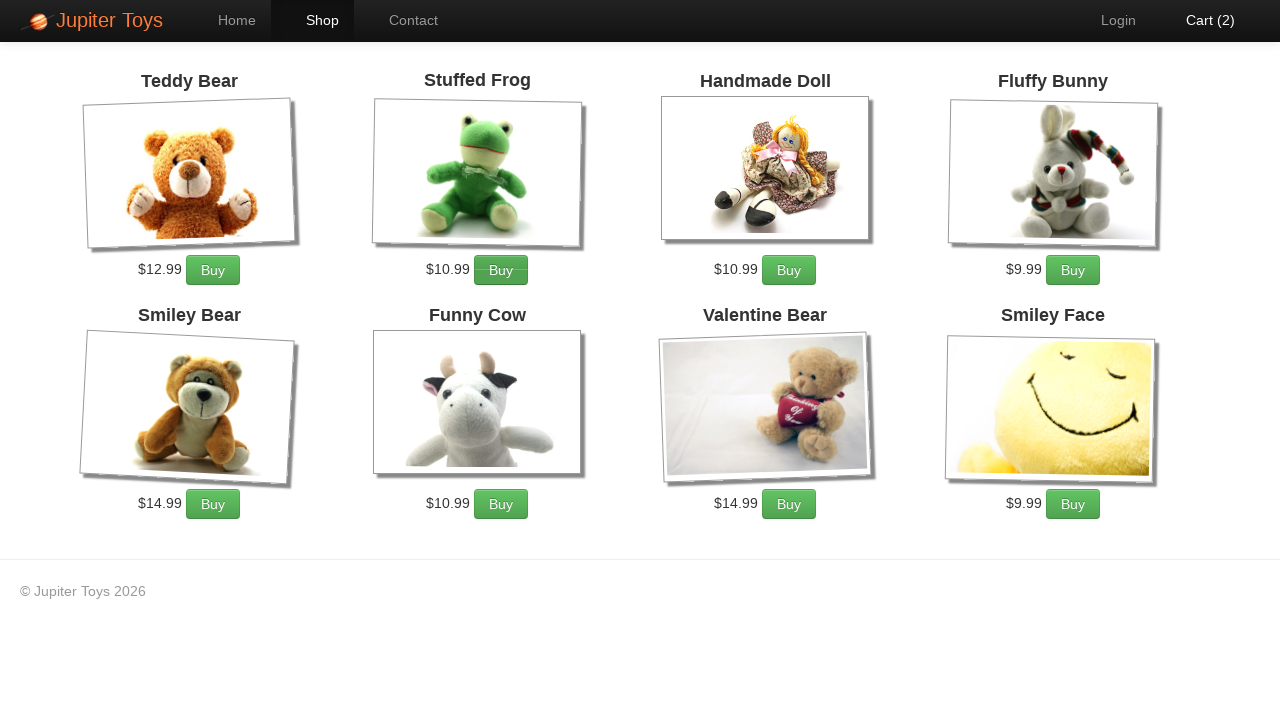

Located 'Buy' button for Fluffy Bunny product
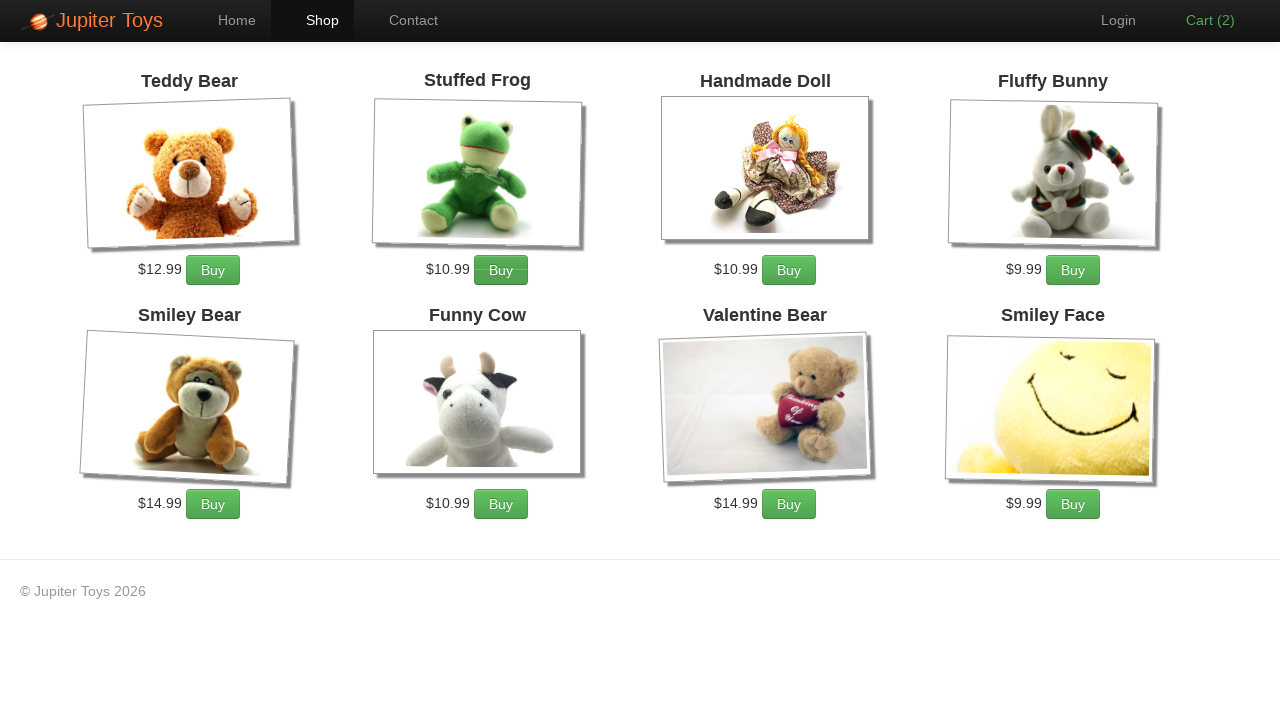

Clicked 'Buy' for Fluffy Bunny (1/5) at (1073, 270) on li:has(h4:text('Fluffy Bunny')) a:text('Buy')
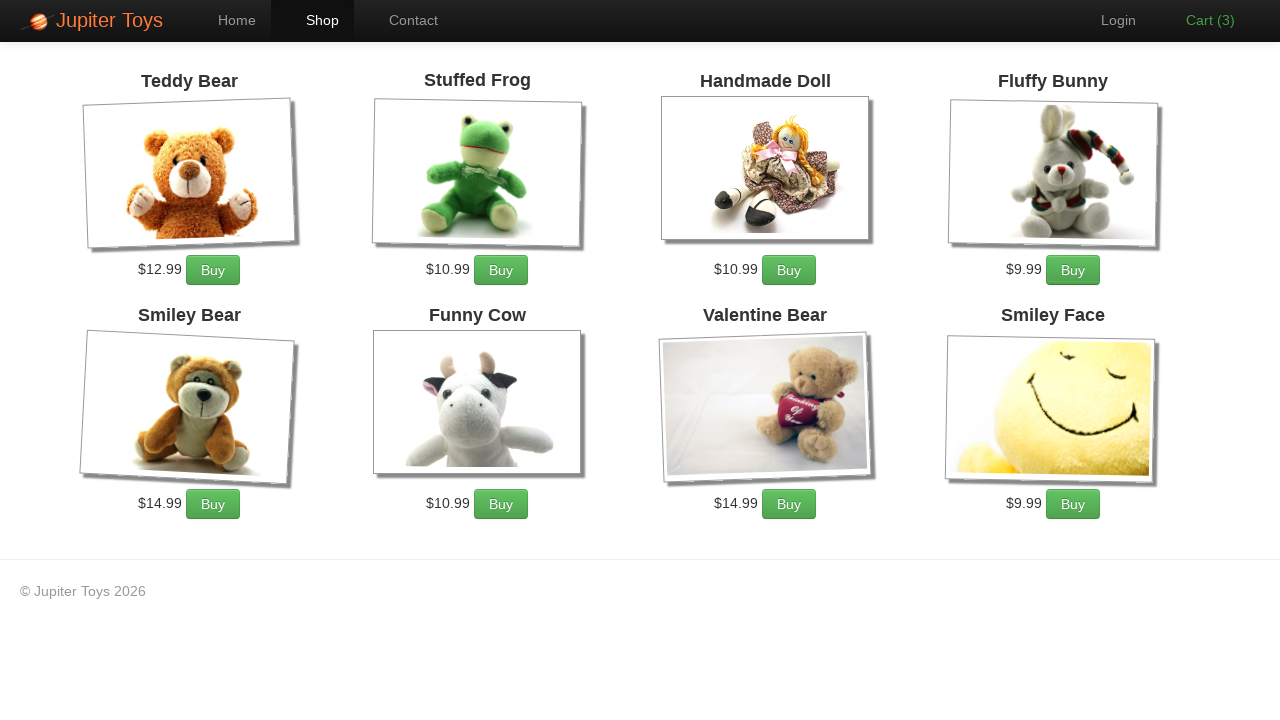

Clicked 'Buy' for Fluffy Bunny (2/5) at (1073, 270) on li:has(h4:text('Fluffy Bunny')) a:text('Buy')
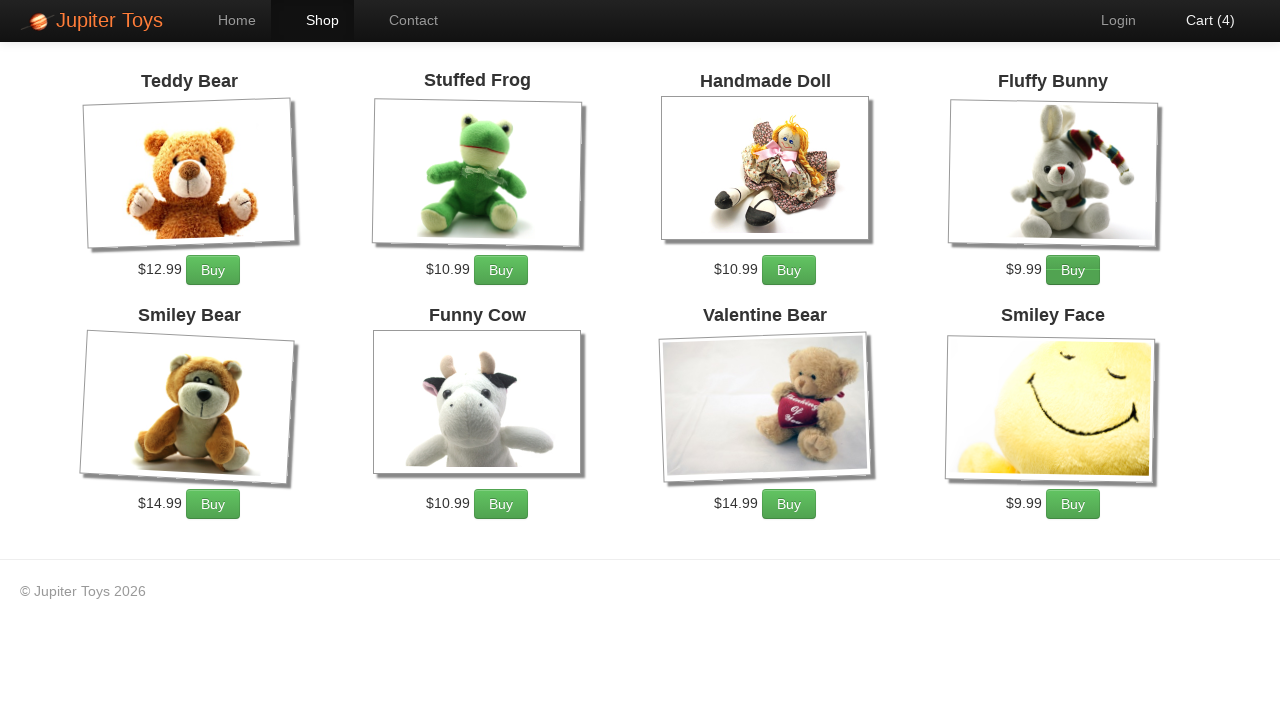

Clicked 'Buy' for Fluffy Bunny (3/5) at (1073, 270) on li:has(h4:text('Fluffy Bunny')) a:text('Buy')
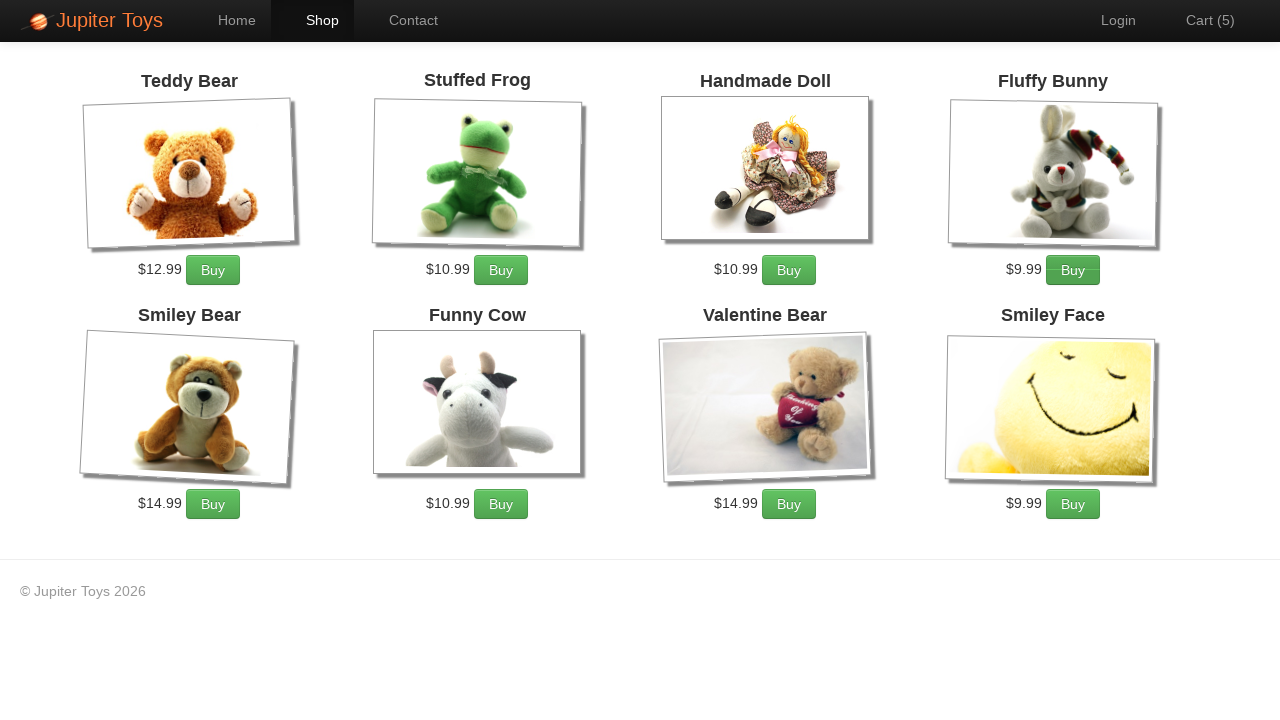

Clicked 'Buy' for Fluffy Bunny (4/5) at (1073, 270) on li:has(h4:text('Fluffy Bunny')) a:text('Buy')
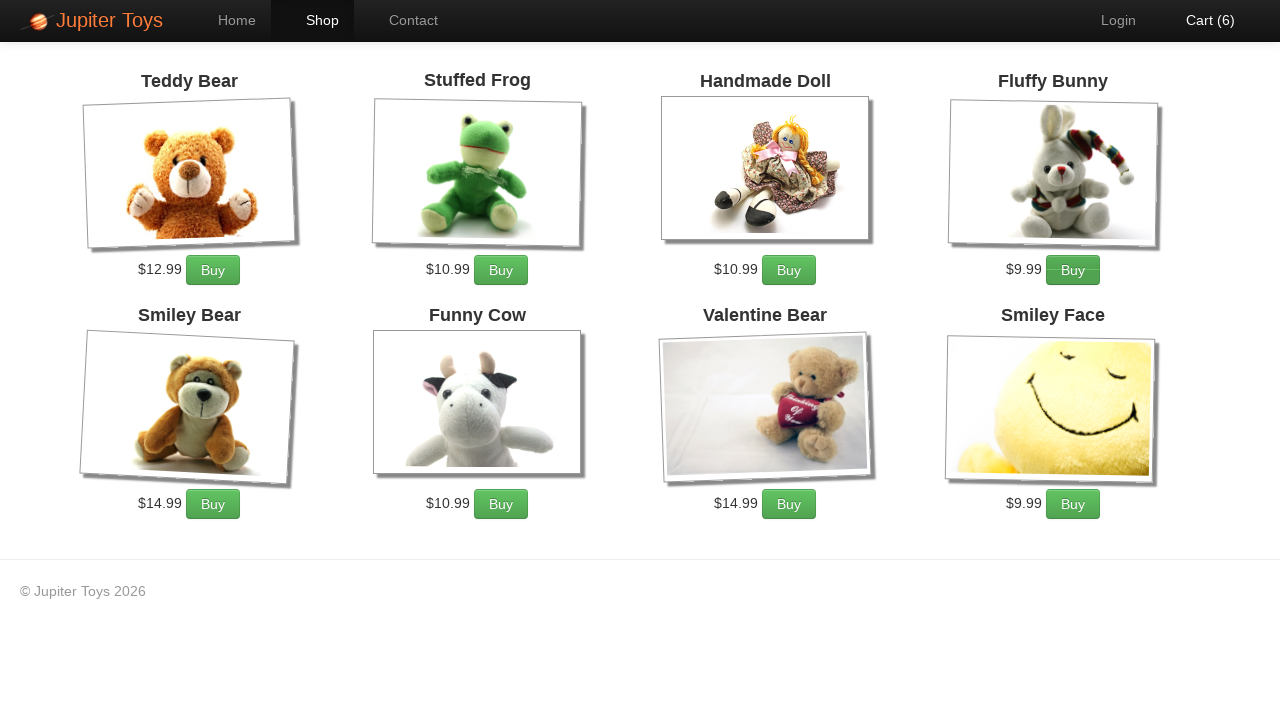

Clicked 'Buy' for Fluffy Bunny (5/5) at (1073, 270) on li:has(h4:text('Fluffy Bunny')) a:text('Buy')
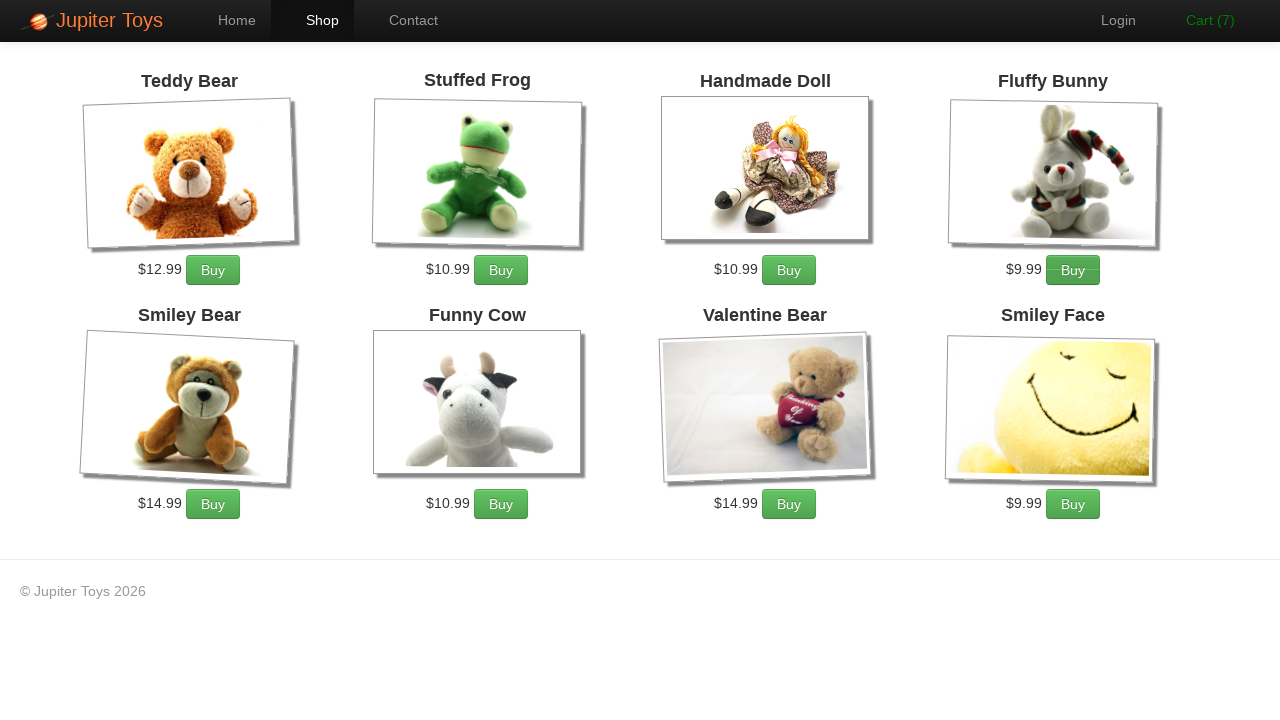

Located 'Buy' button for Valentine Bear product
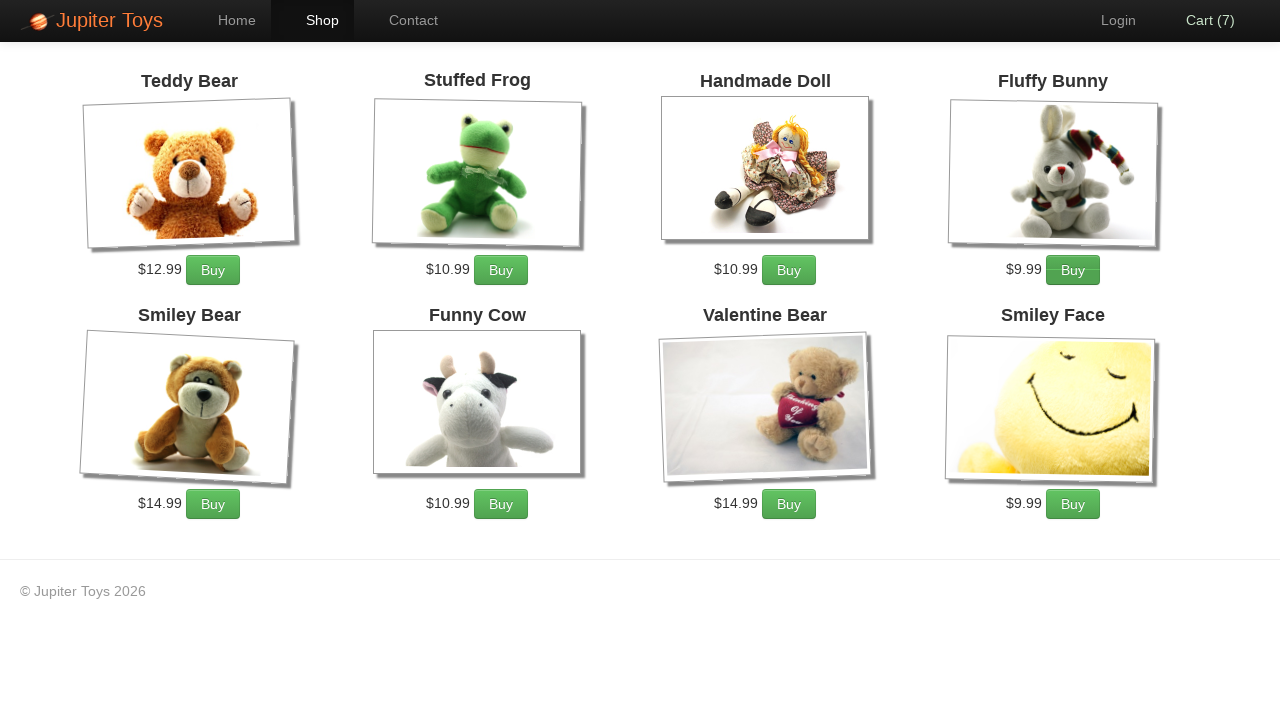

Clicked 'Buy' for Valentine Bear (1/3) at (789, 504) on li:has(h4:text('Valentine Bear')) a:text('Buy')
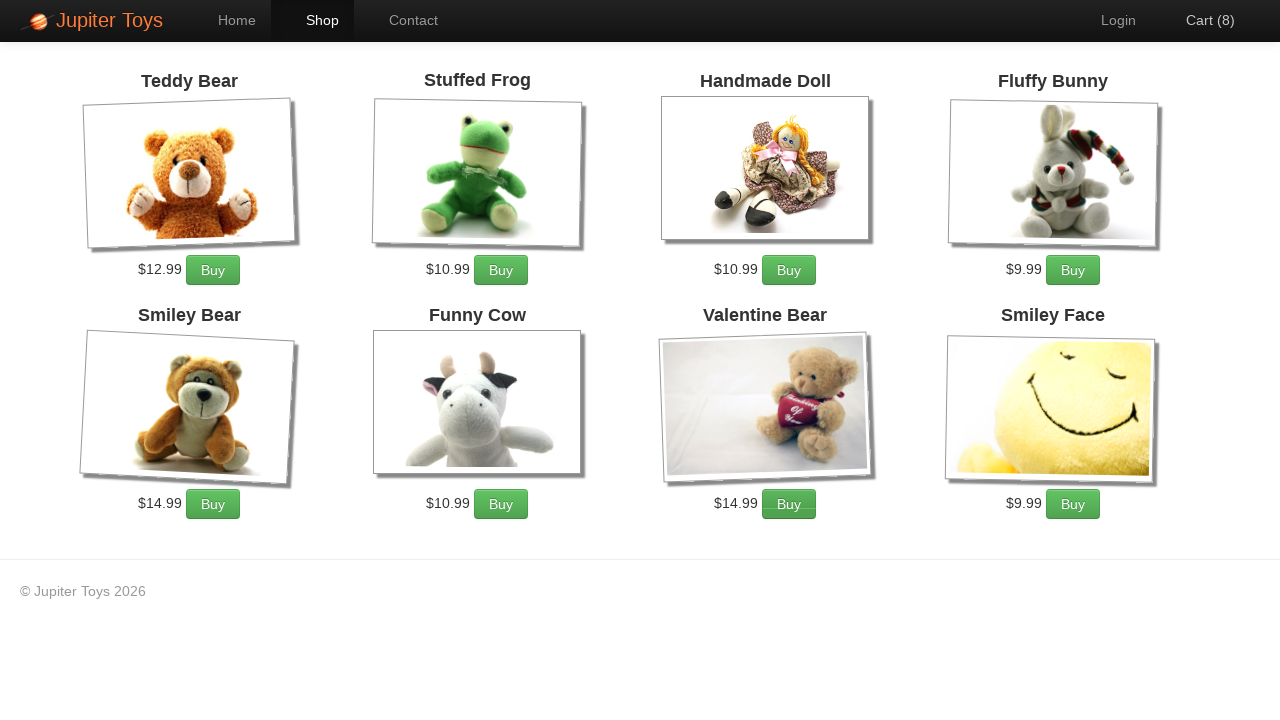

Clicked 'Buy' for Valentine Bear (2/3) at (789, 504) on li:has(h4:text('Valentine Bear')) a:text('Buy')
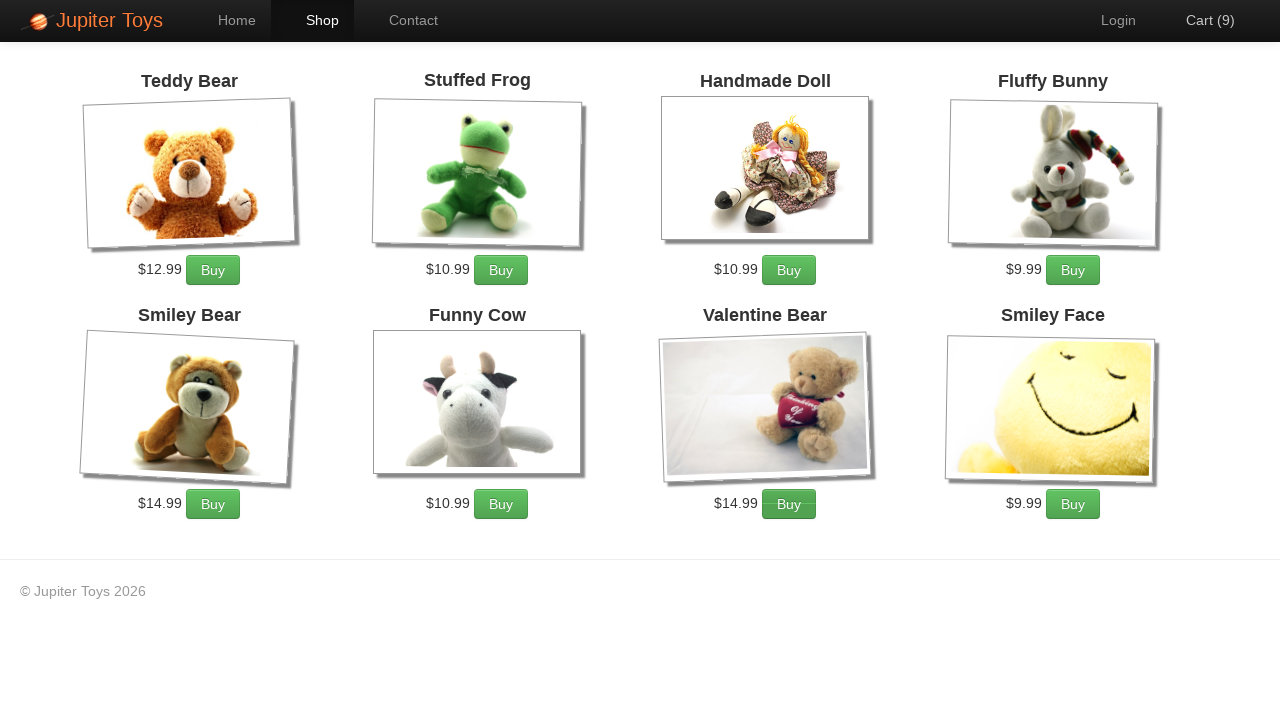

Clicked 'Buy' for Valentine Bear (3/3) at (789, 504) on li:has(h4:text('Valentine Bear')) a:text('Buy')
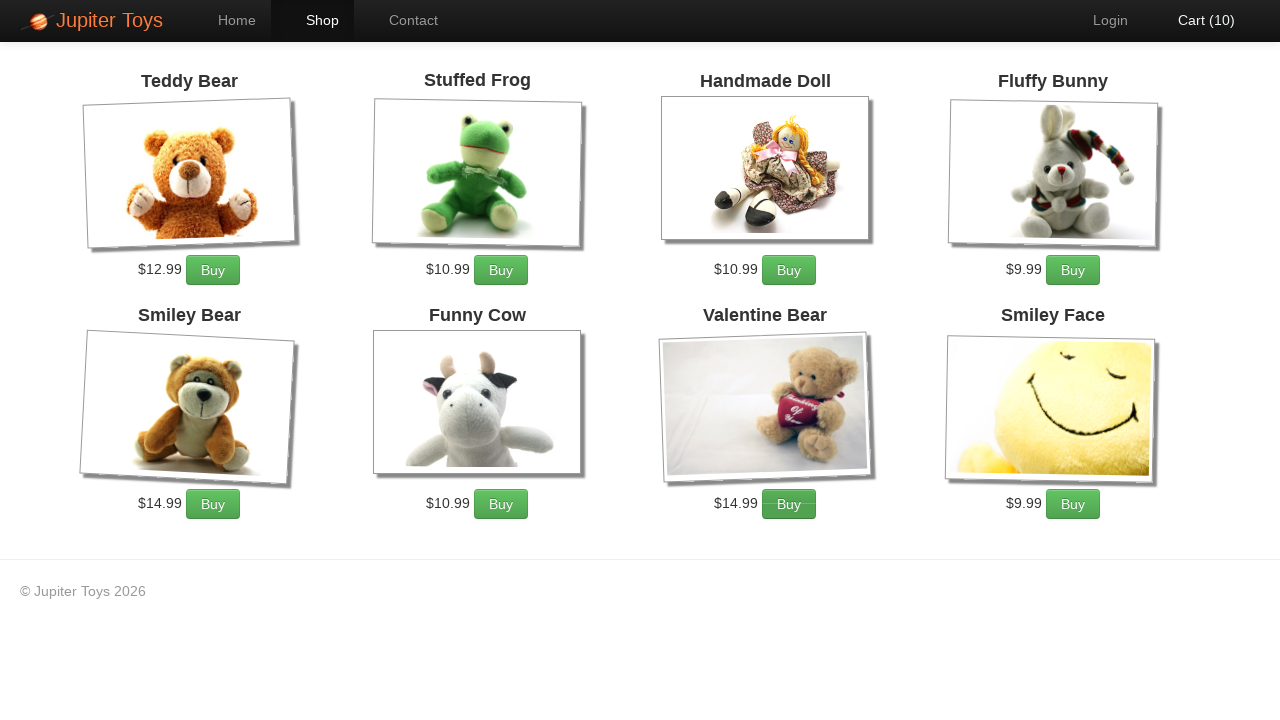

Clicked cart link to navigate to cart page at (1196, 20) on #nav-cart a
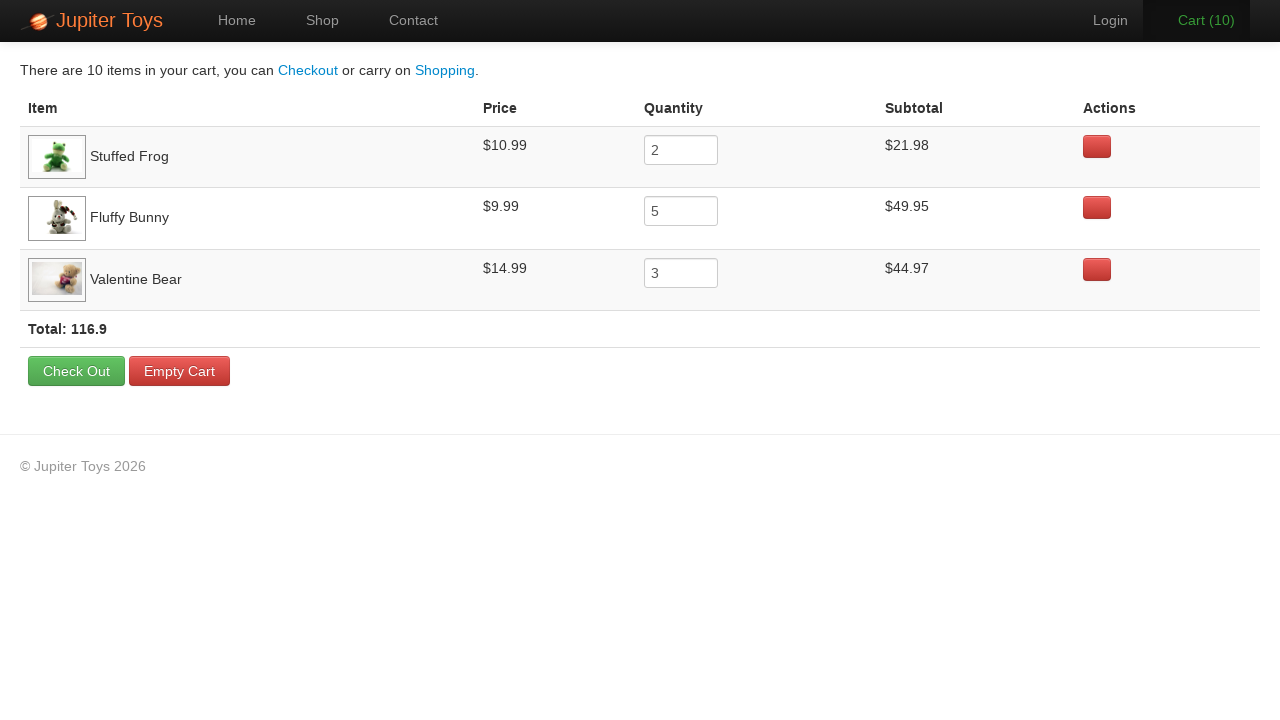

Cart items loaded successfully
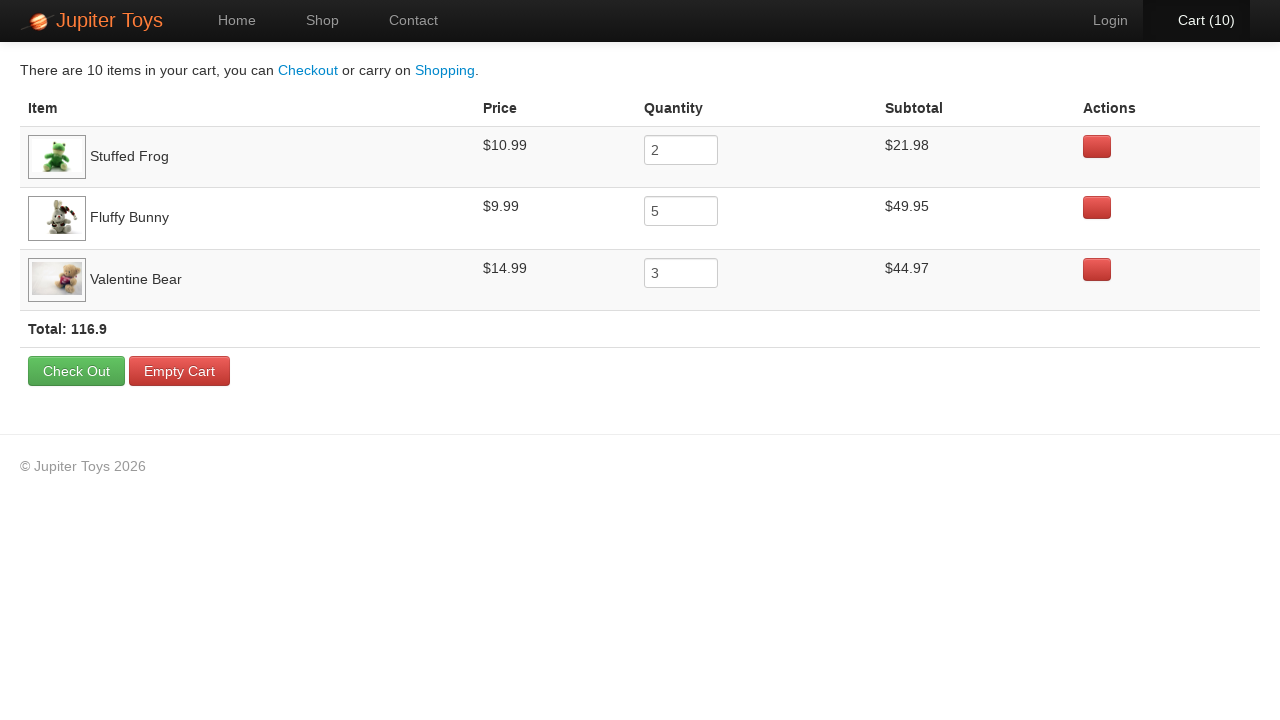

Total price element is visible
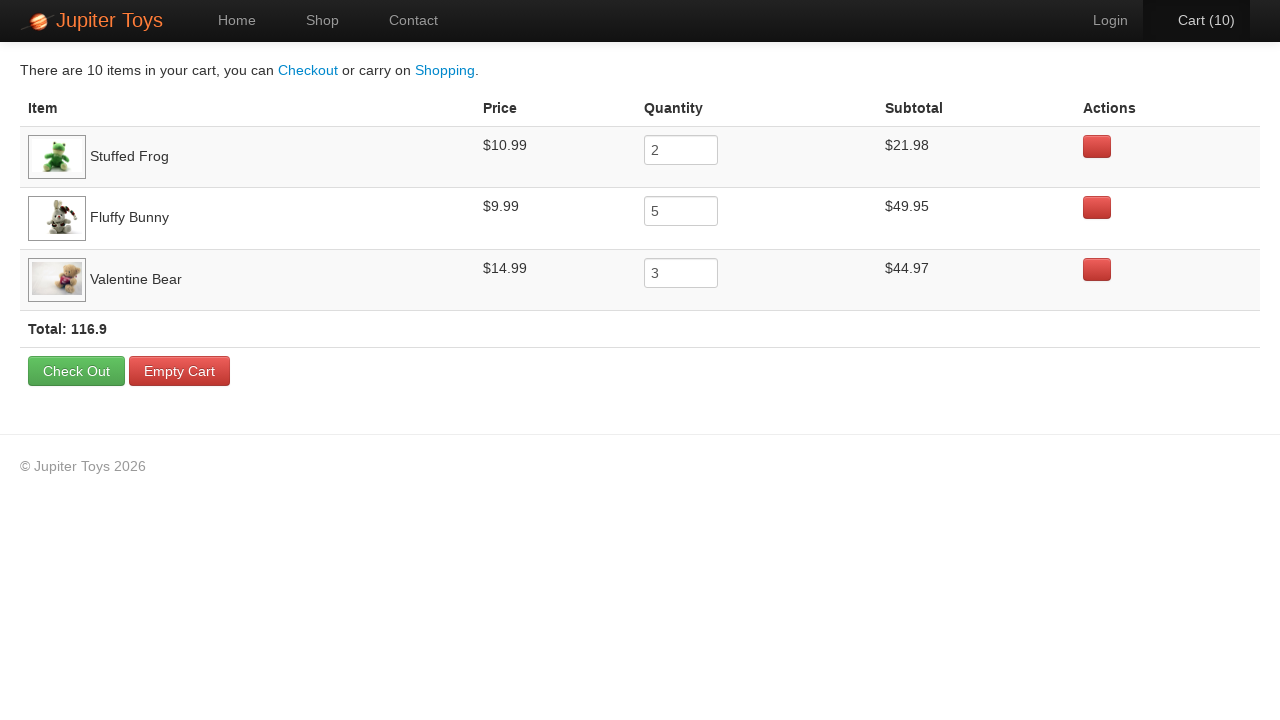

Retrieved total text: Total: 116.9
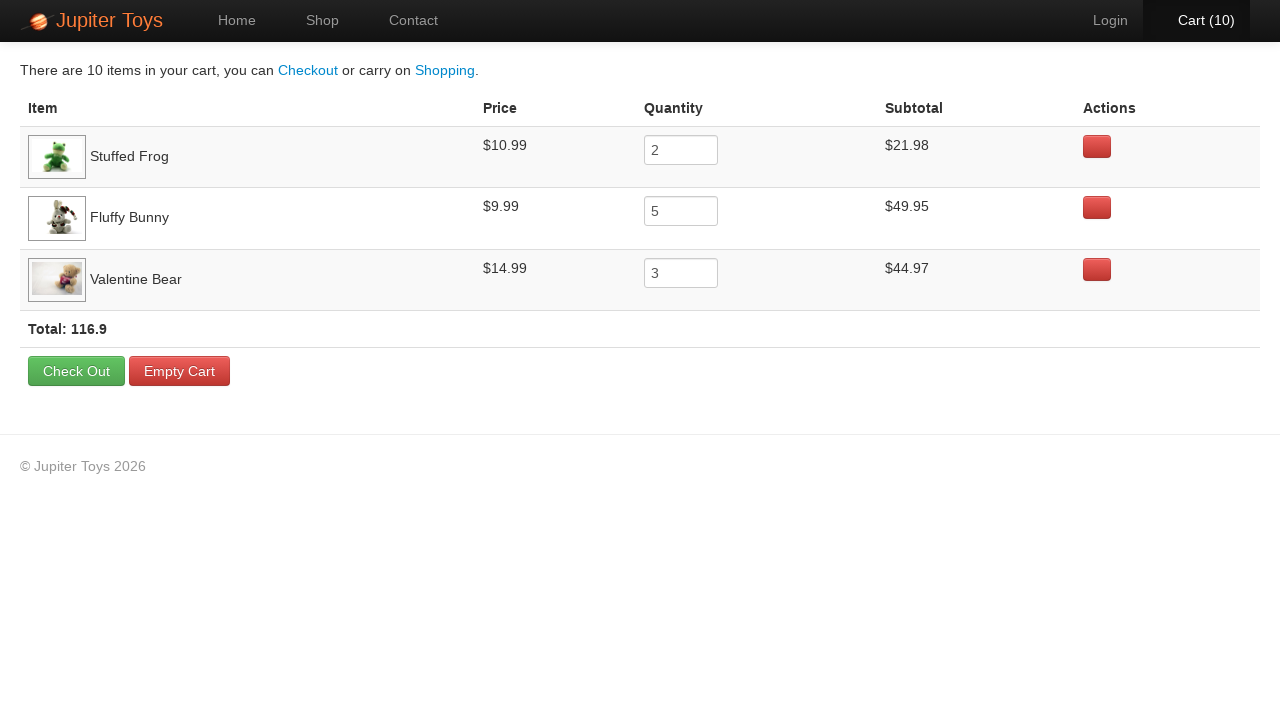

Verified that 'Total:' text is present in total element
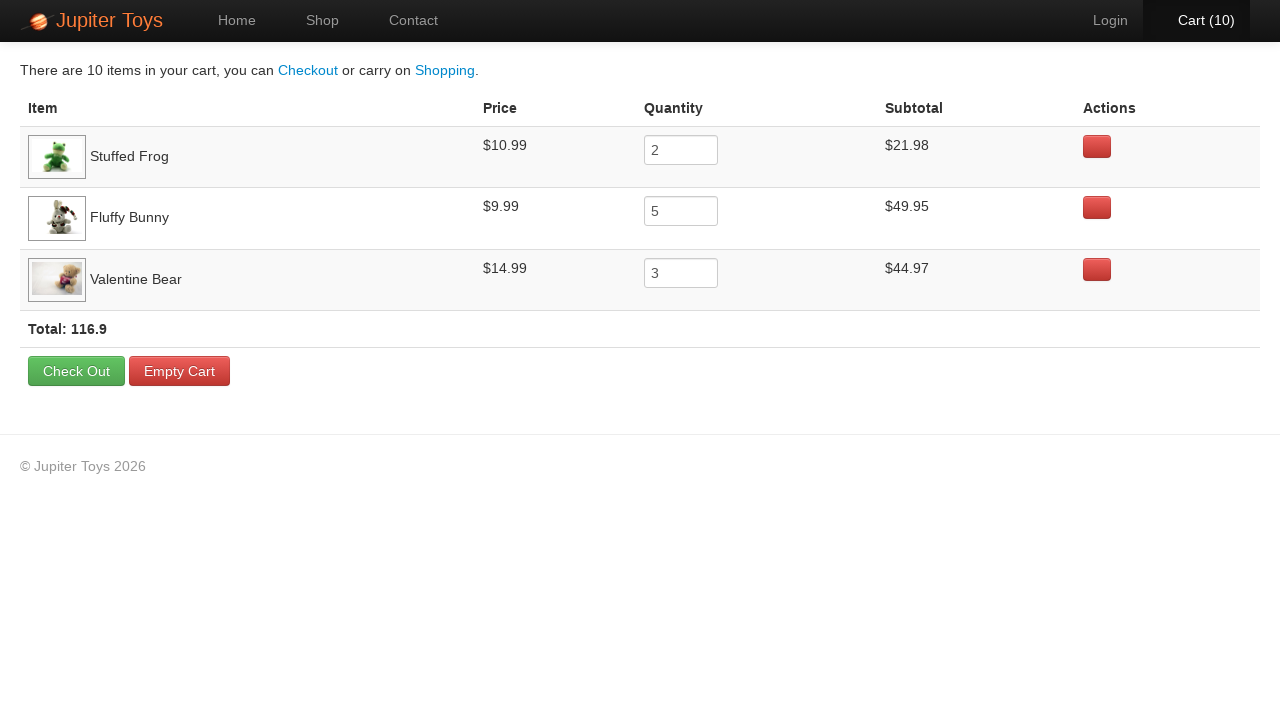

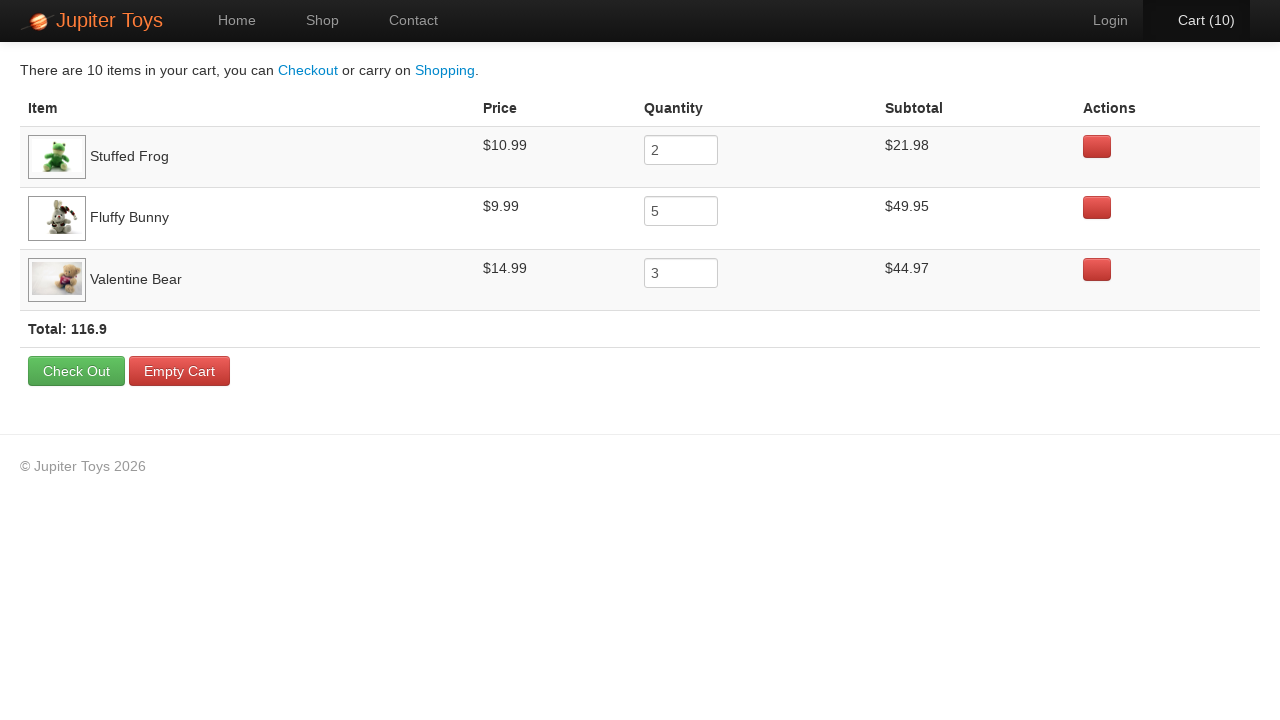